Tests accepting a JavaScript alert by clicking the first button, accepting the alert, and verifying the success message is displayed.

Starting URL: https://the-internet.herokuapp.com/javascript_alerts

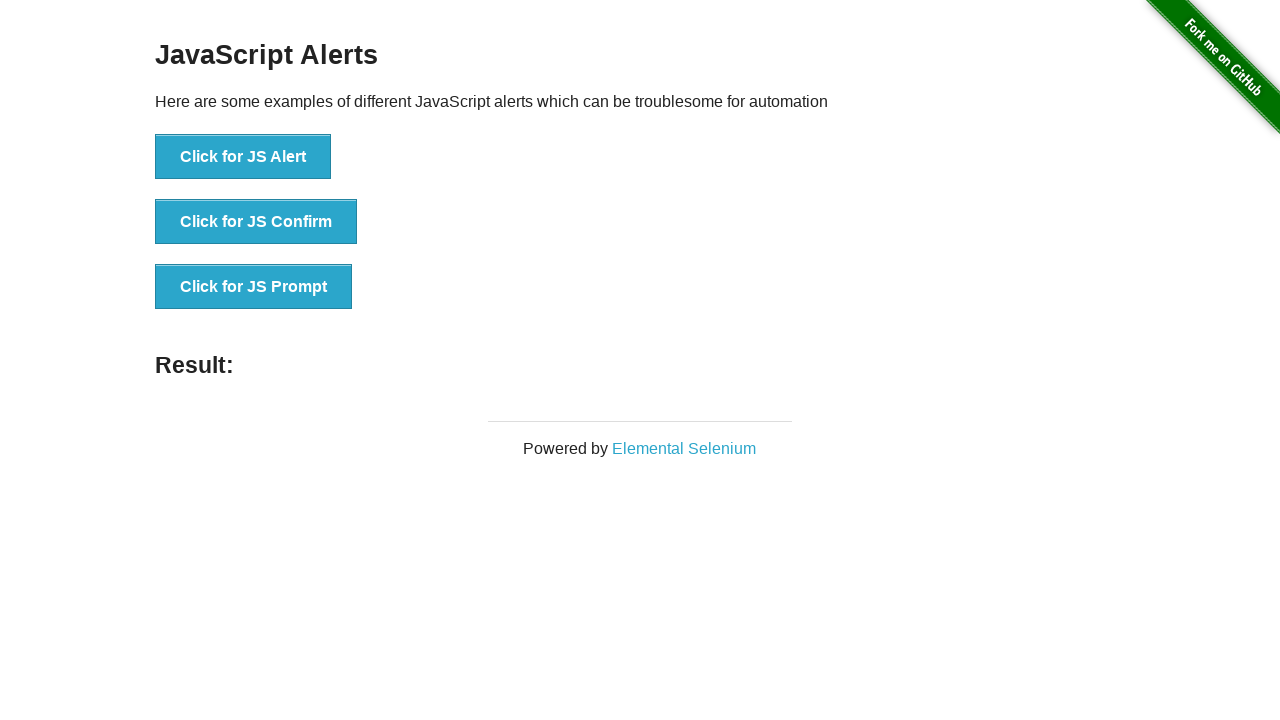

Clicked the first button to trigger JavaScript alert at (243, 157) on button[onclick='jsAlert()']
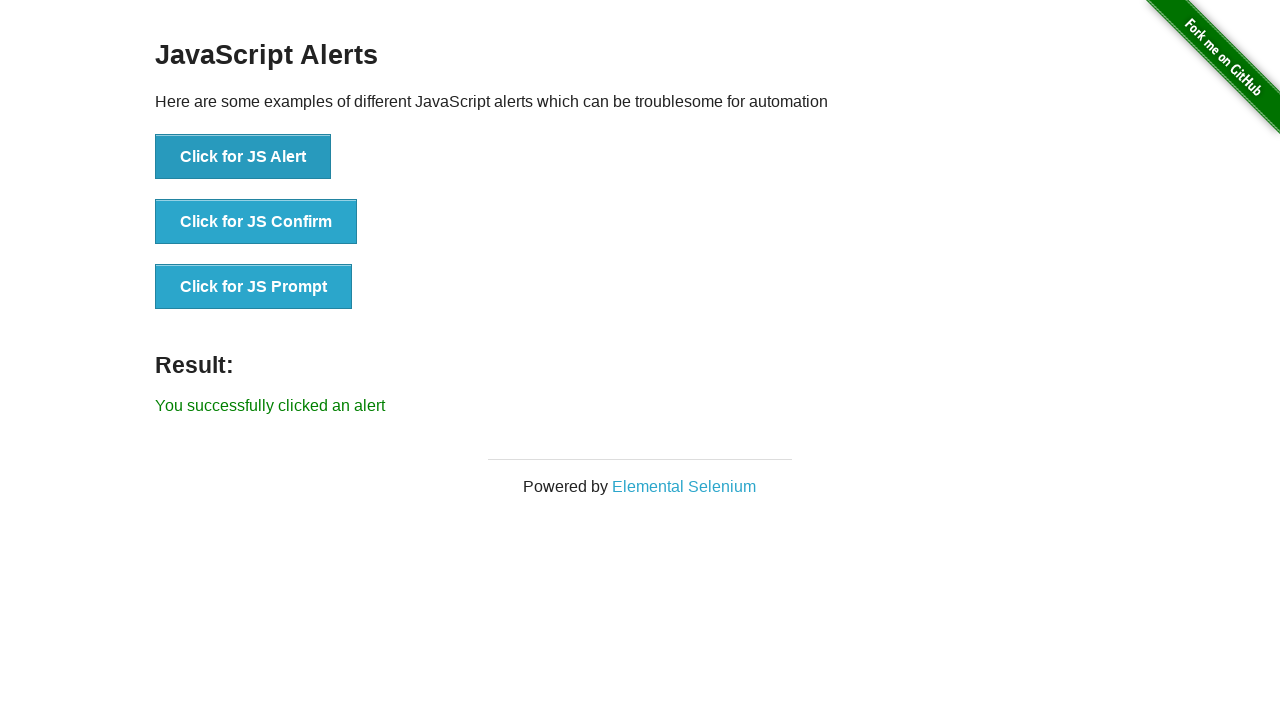

Set up dialog handler to accept alerts
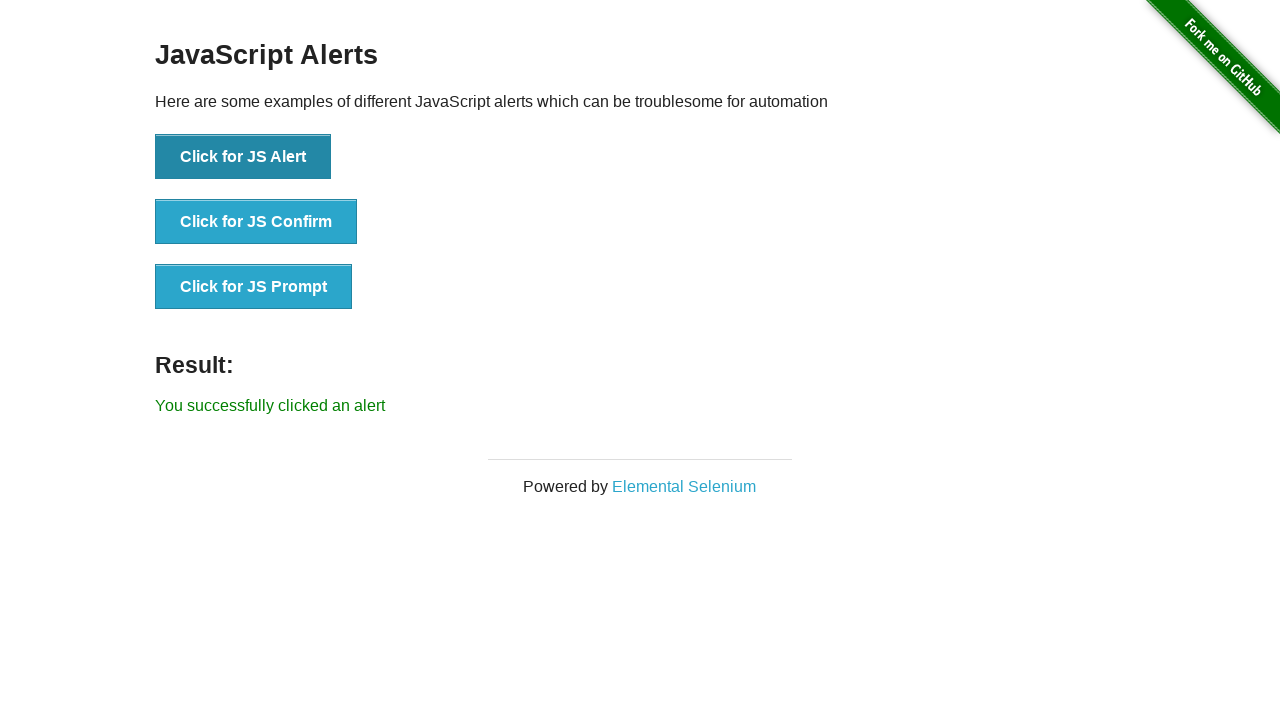

Clicked the alert button and accepted the dialog at (243, 157) on button[onclick='jsAlert()']
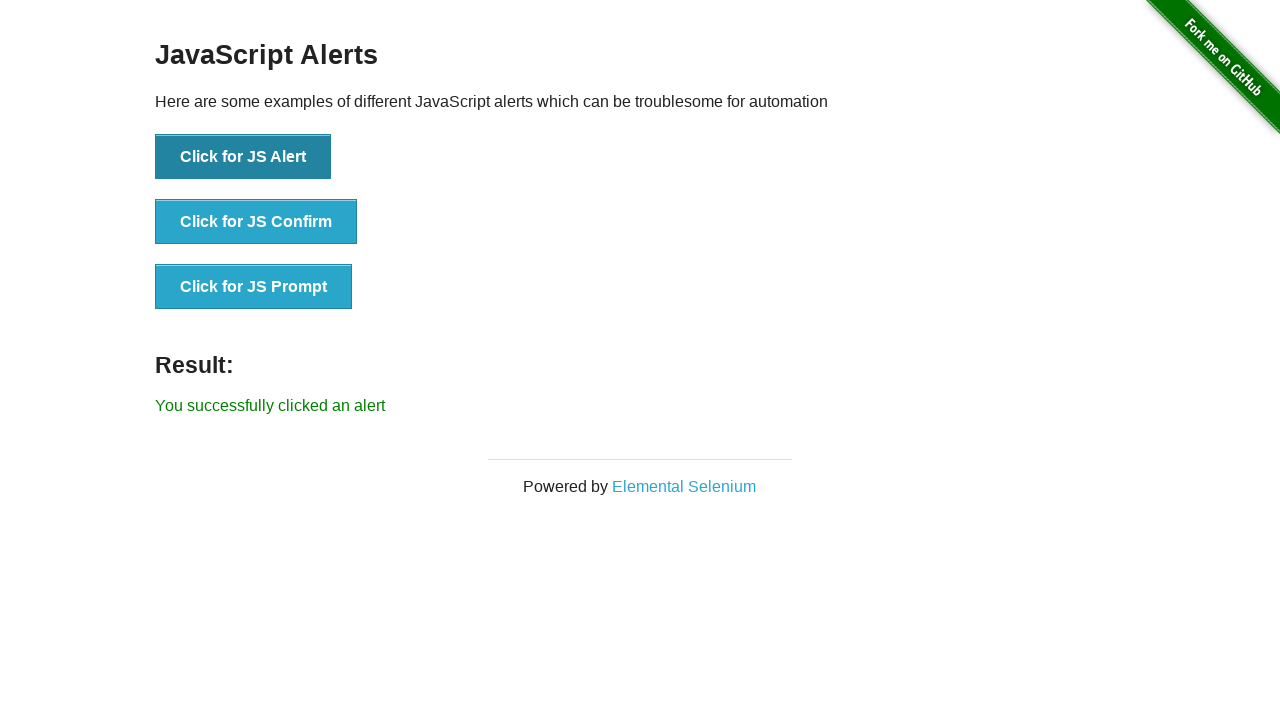

Success message result element loaded
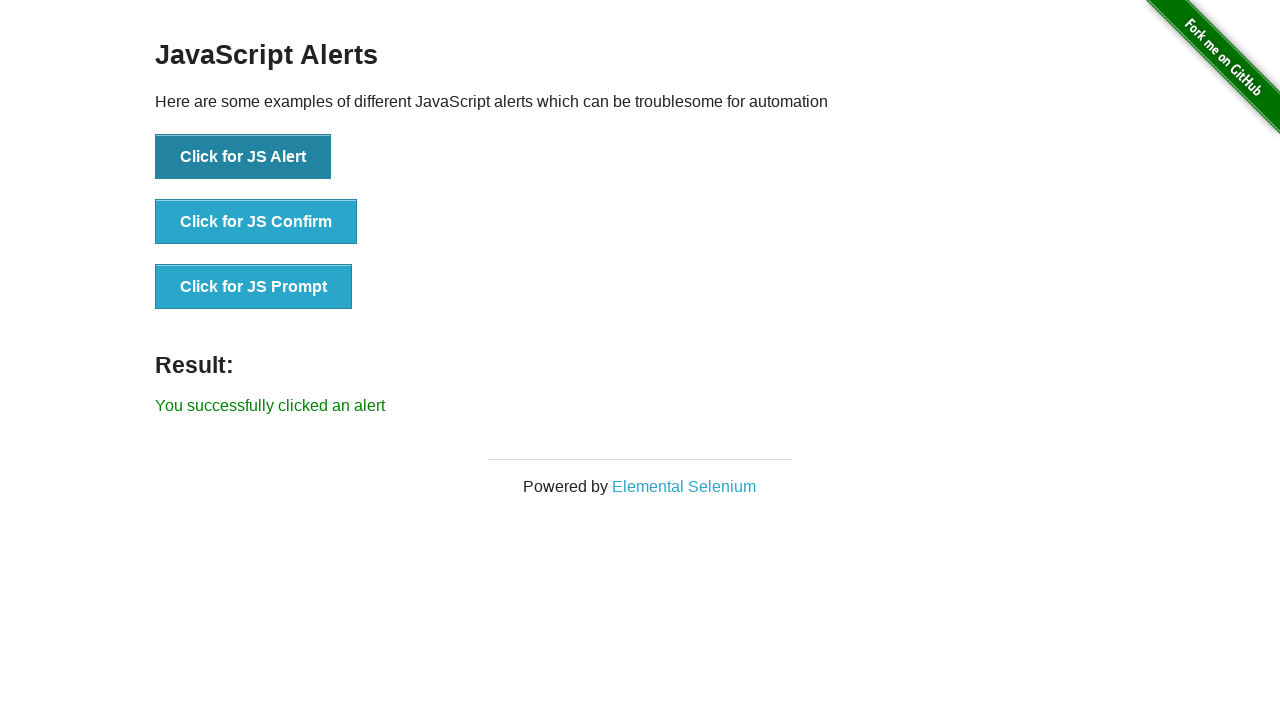

Verified success message 'You successfully clicked an alert' is displayed
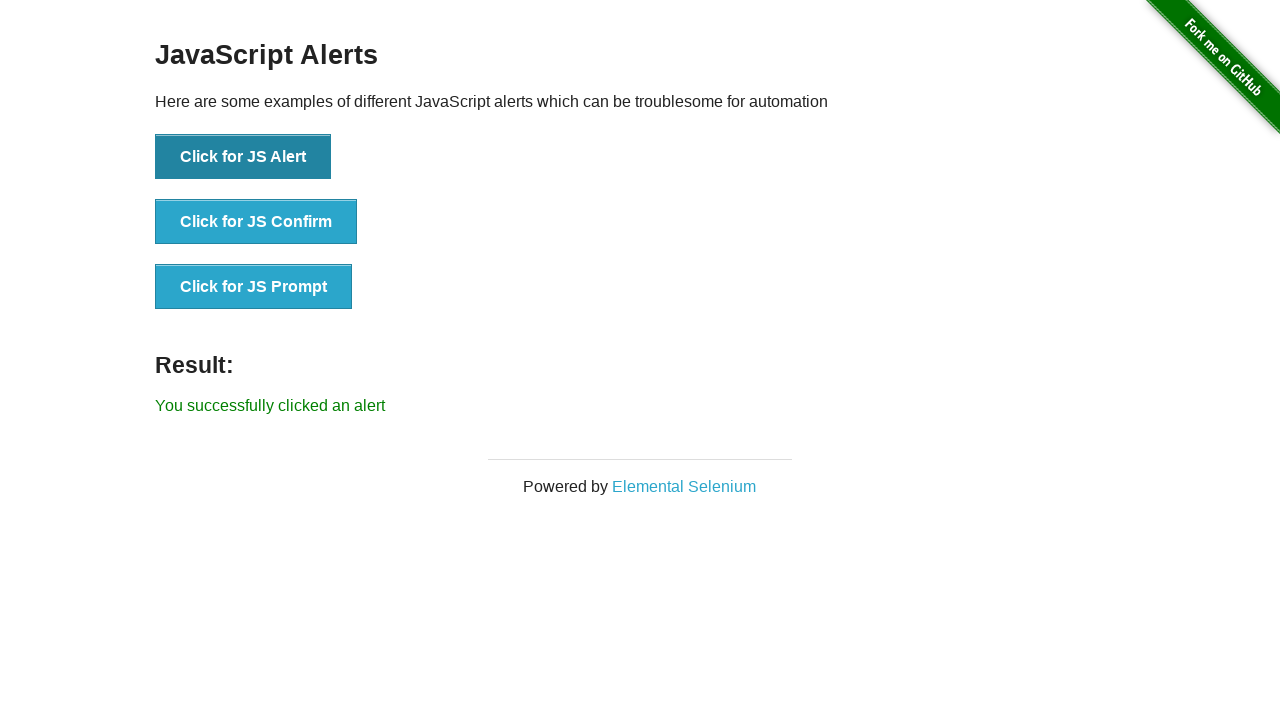

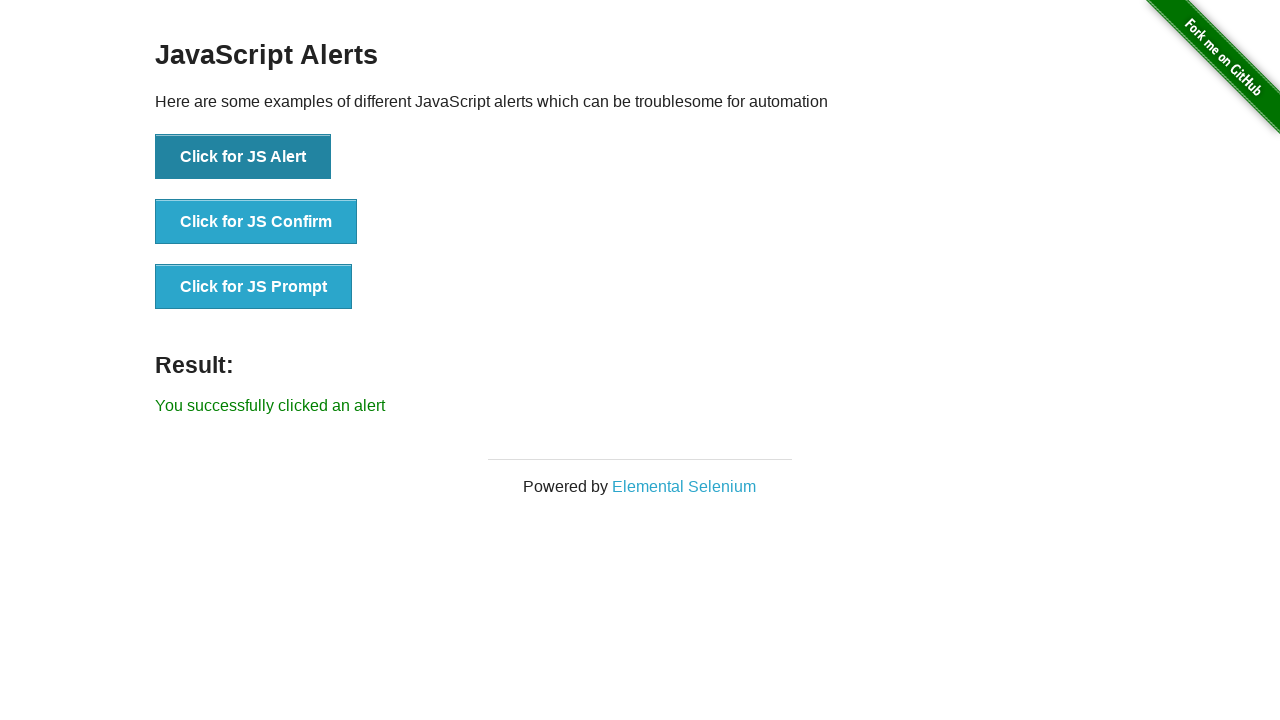